Navigates to the Battlegrounds 2D game website and clicks on the "Play" heading to start the game.

Starting URL: http://battlegrounds2d.io/

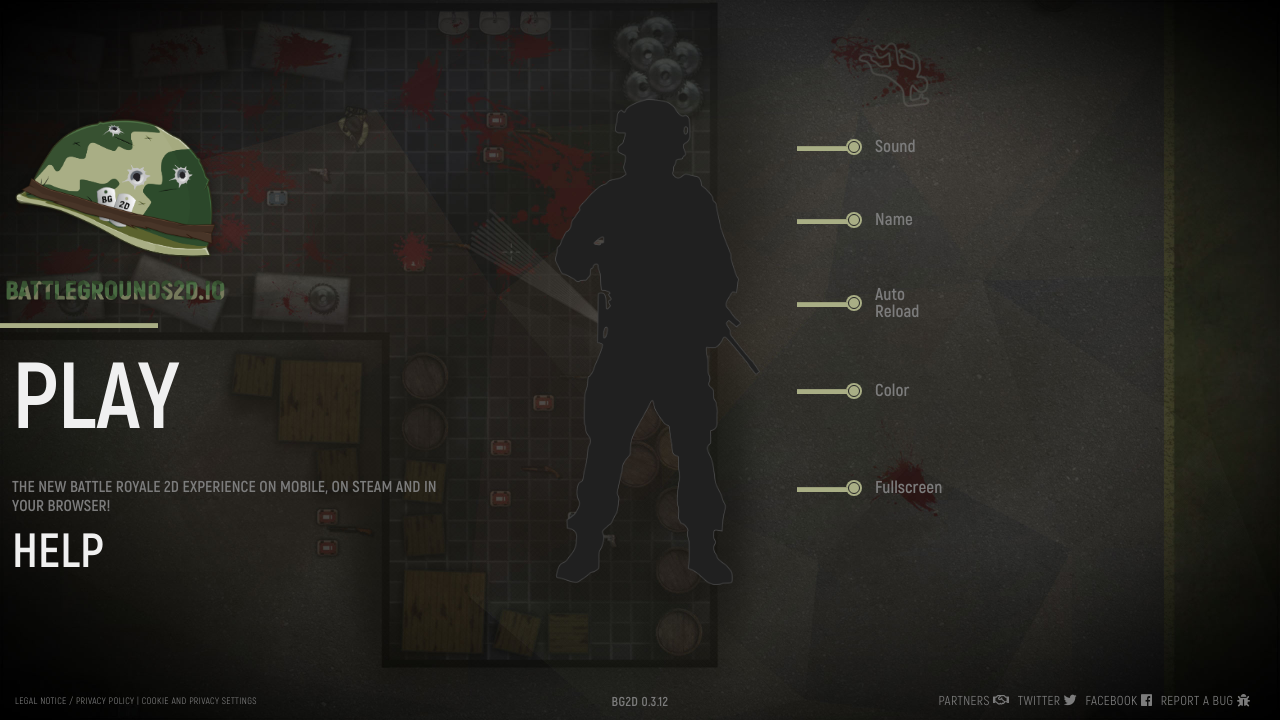

Navigated to Battlegrounds 2D game website
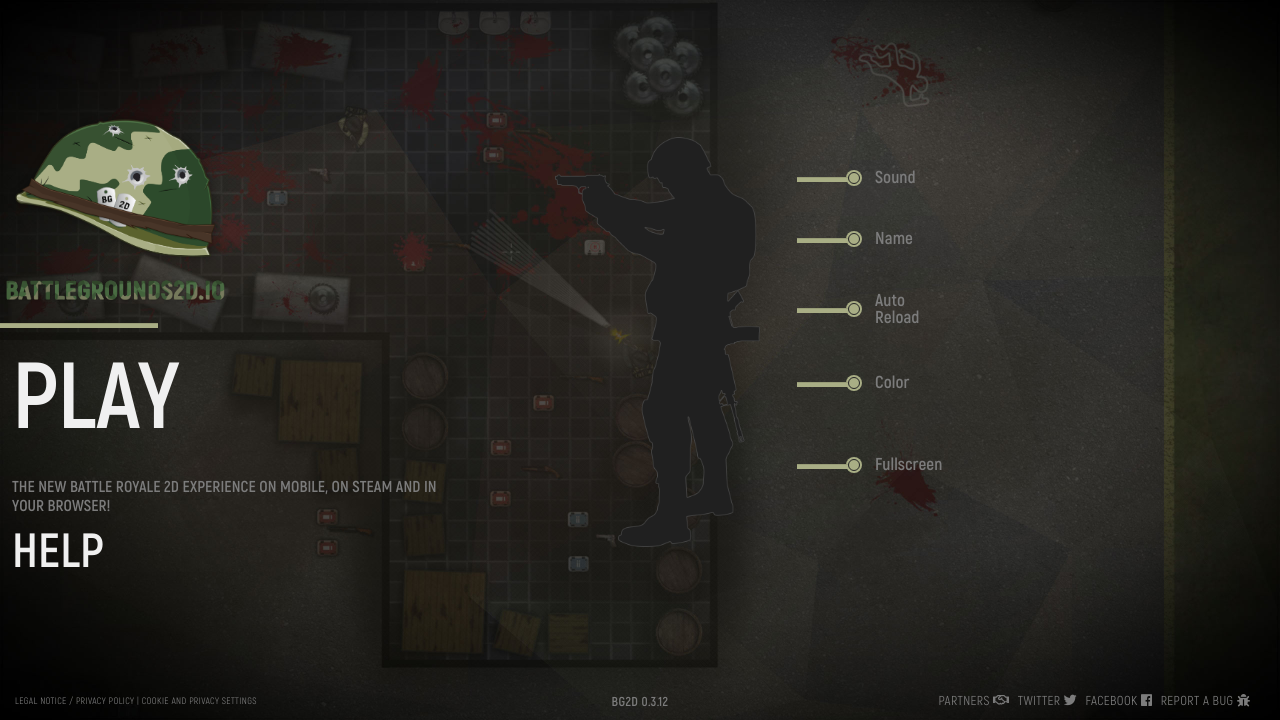

Clicked on the 'Play' heading to start the game at (225, 397) on internal:role=heading[name="Play"i]
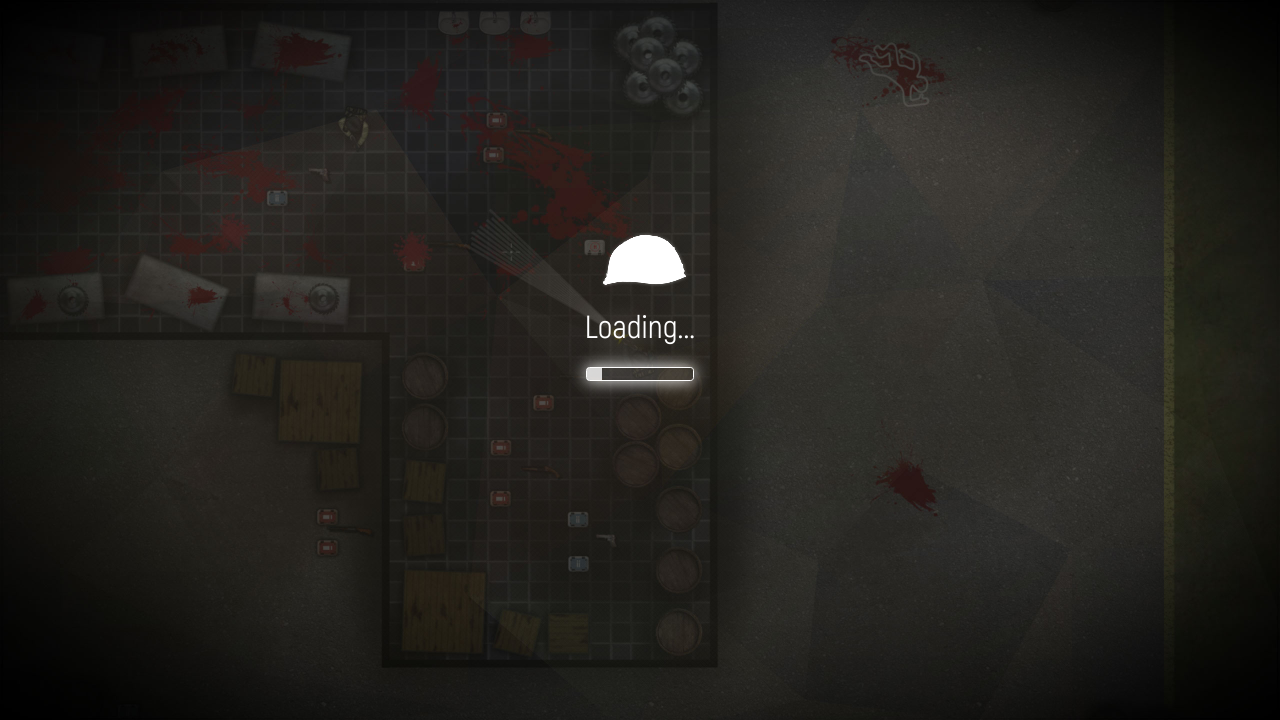

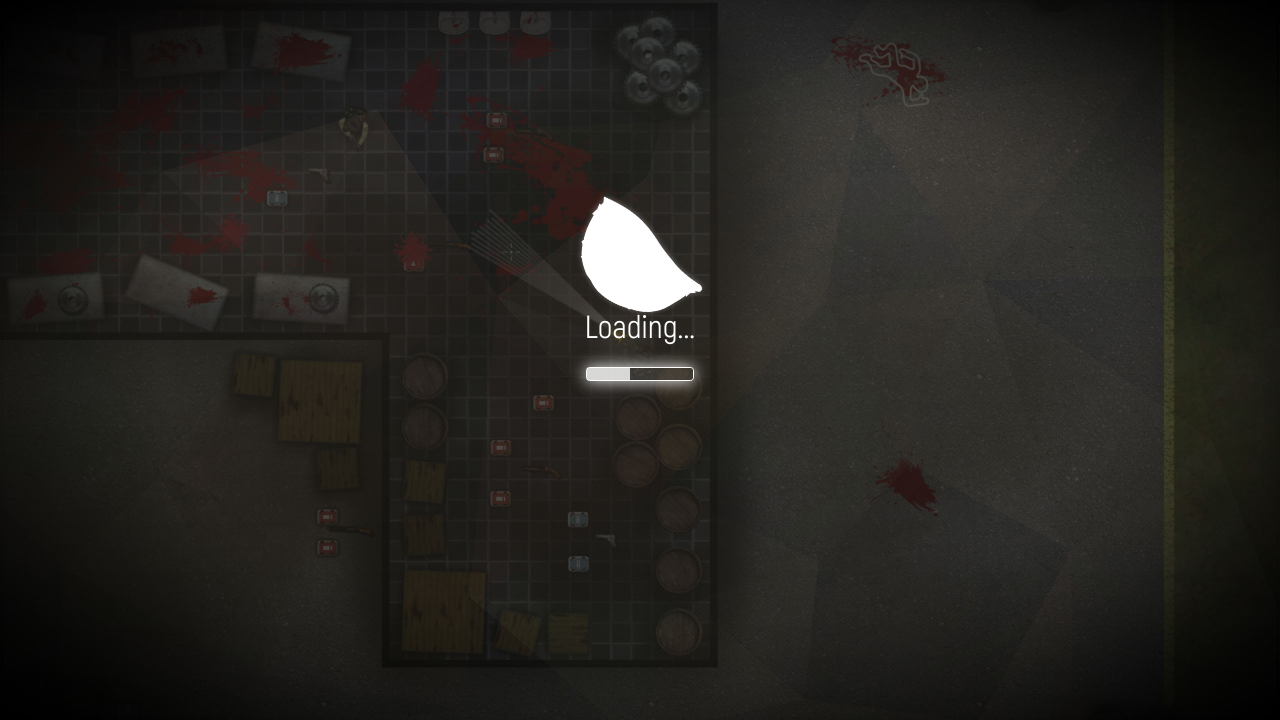